Tests nested iframe handling by clicking to access iframe-within-iframe section, switching to outer and inner frames, filling an input field, then switching back to parent frame to read text

Starting URL: https://demo.automationtesting.in/Frames.html

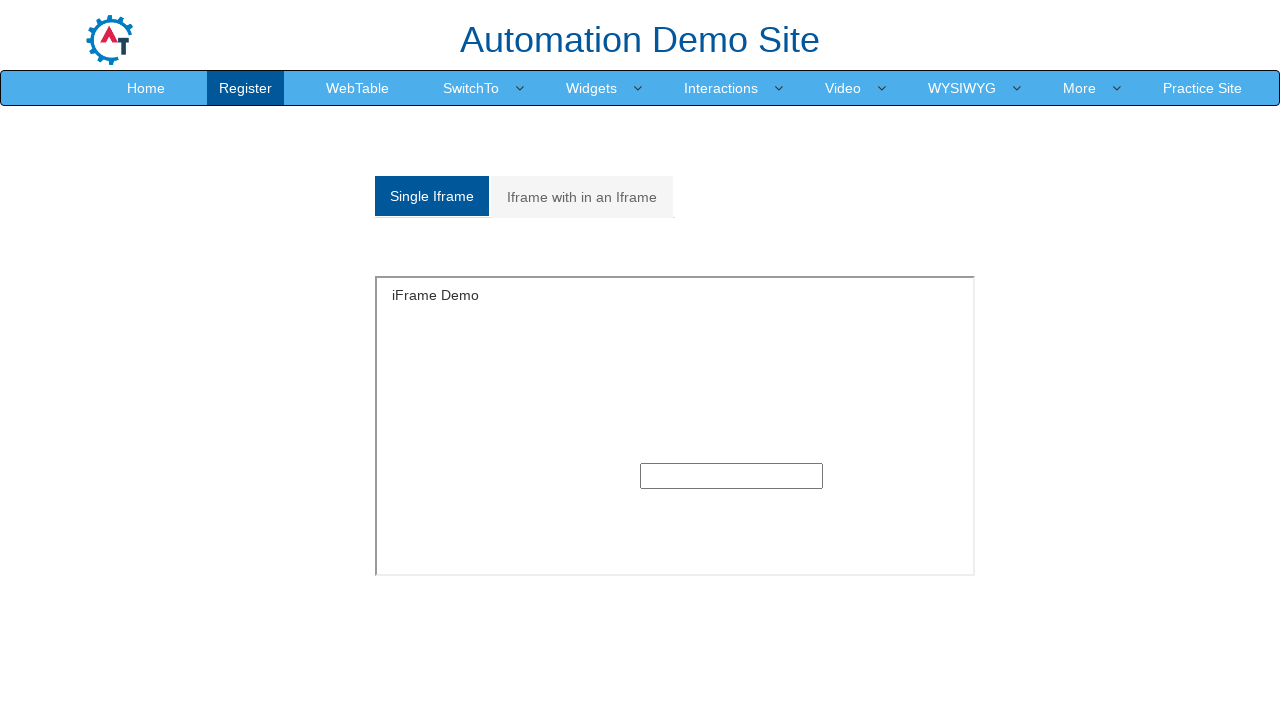

Clicked on 'Iframe with in an Iframe' link at (582, 197) on xpath=//a[normalize-space()='Iframe with in an Iframe']
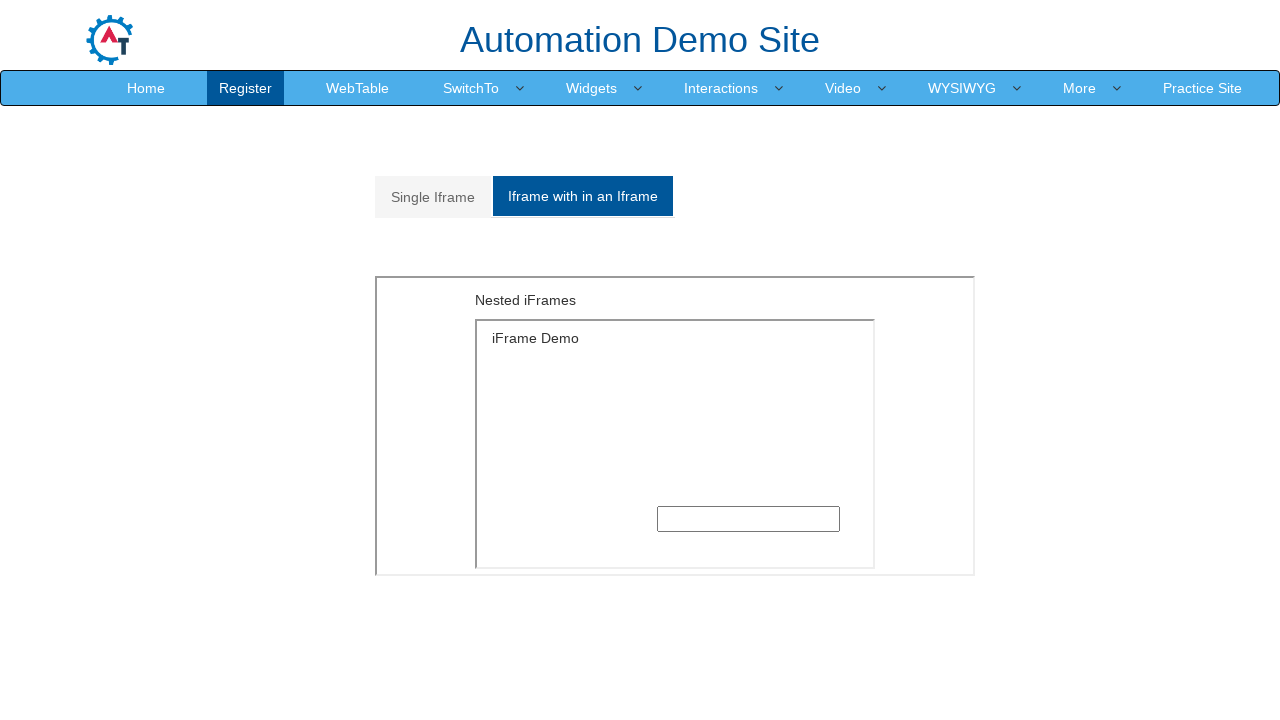

Located outer iframe with src='MultipleFrames.html'
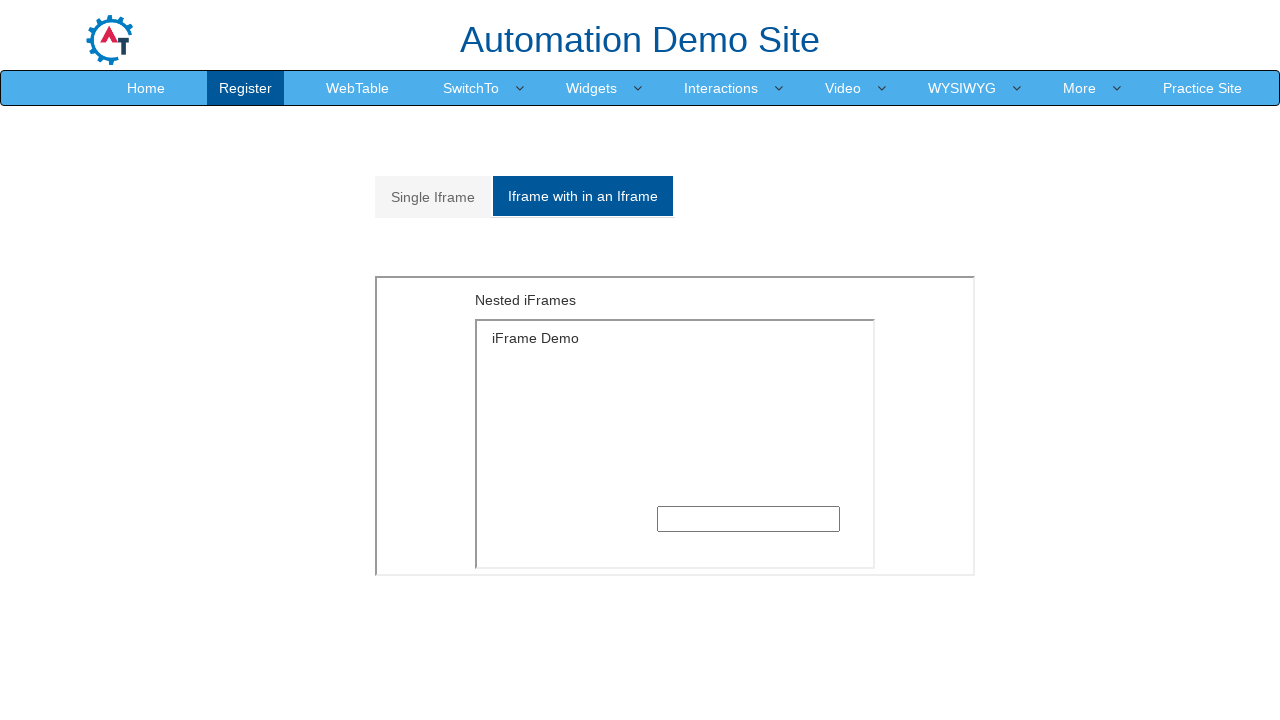

Located inner iframe nested within outer iframe
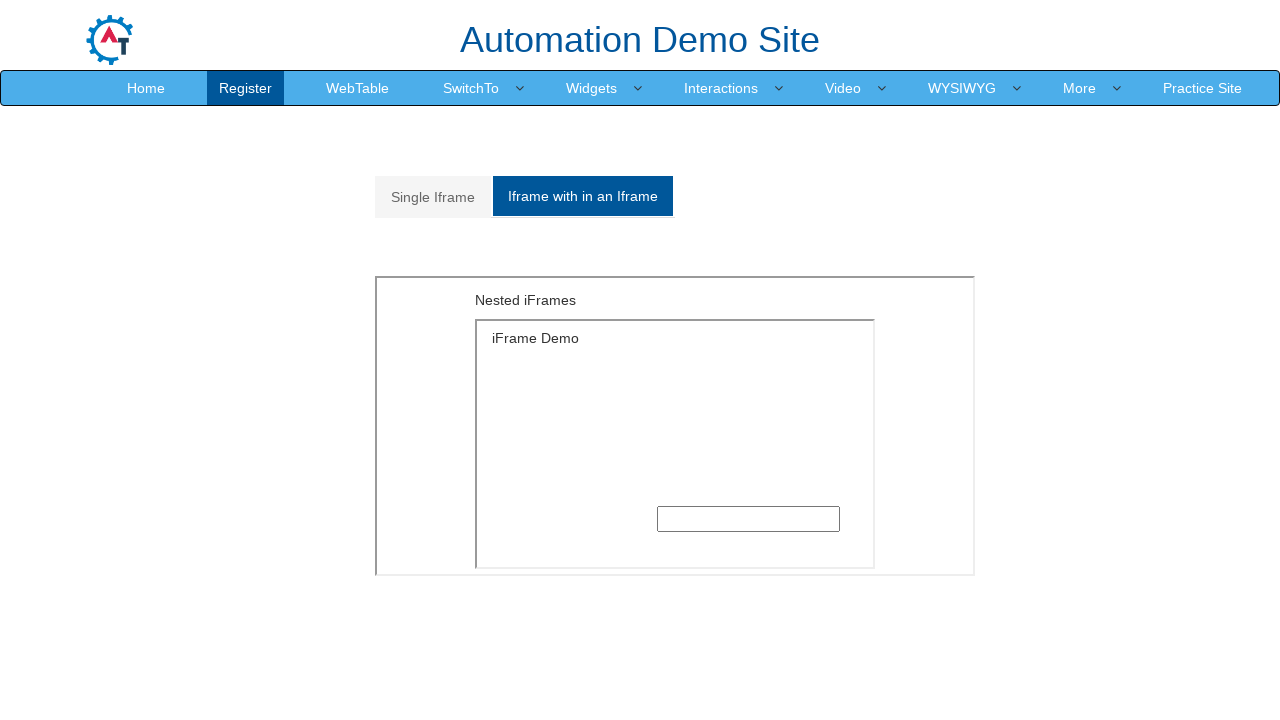

Filled input field in nested iframe with 'House within a house' on iframe[src='MultipleFrames.html'] >> internal:control=enter-frame >> iframe >> i
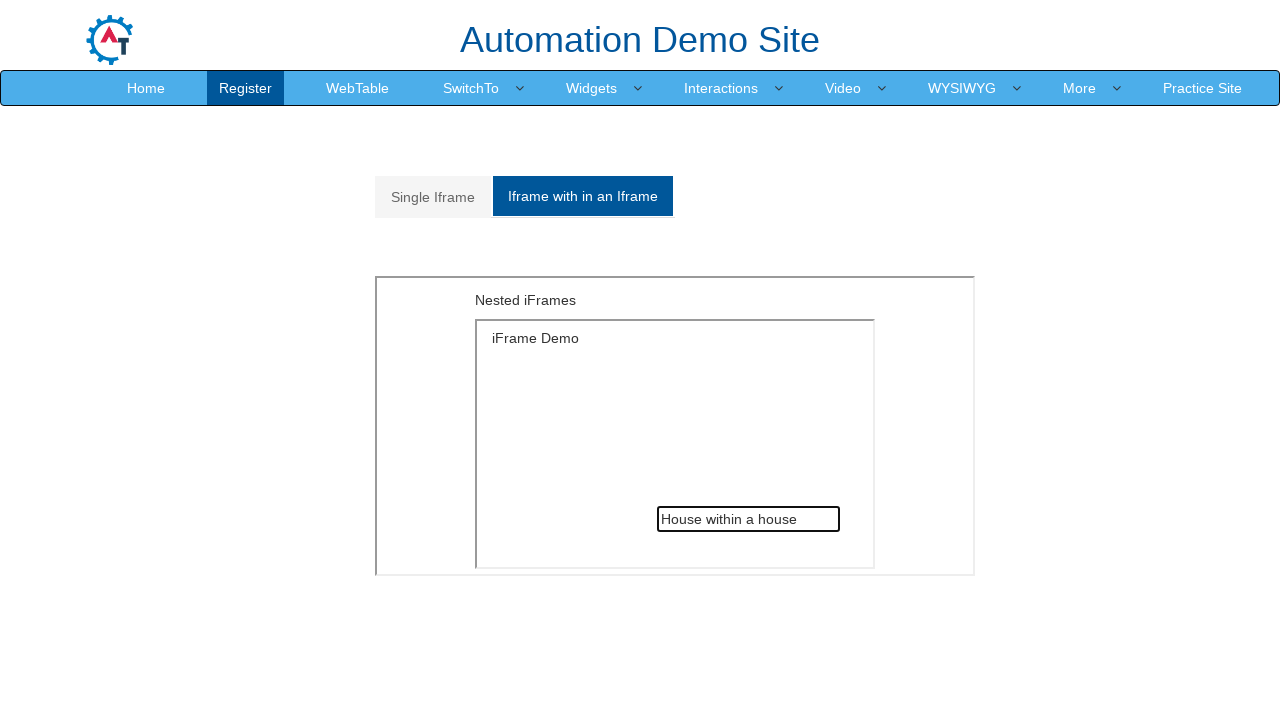

Read text content from h5 element in outer iframe
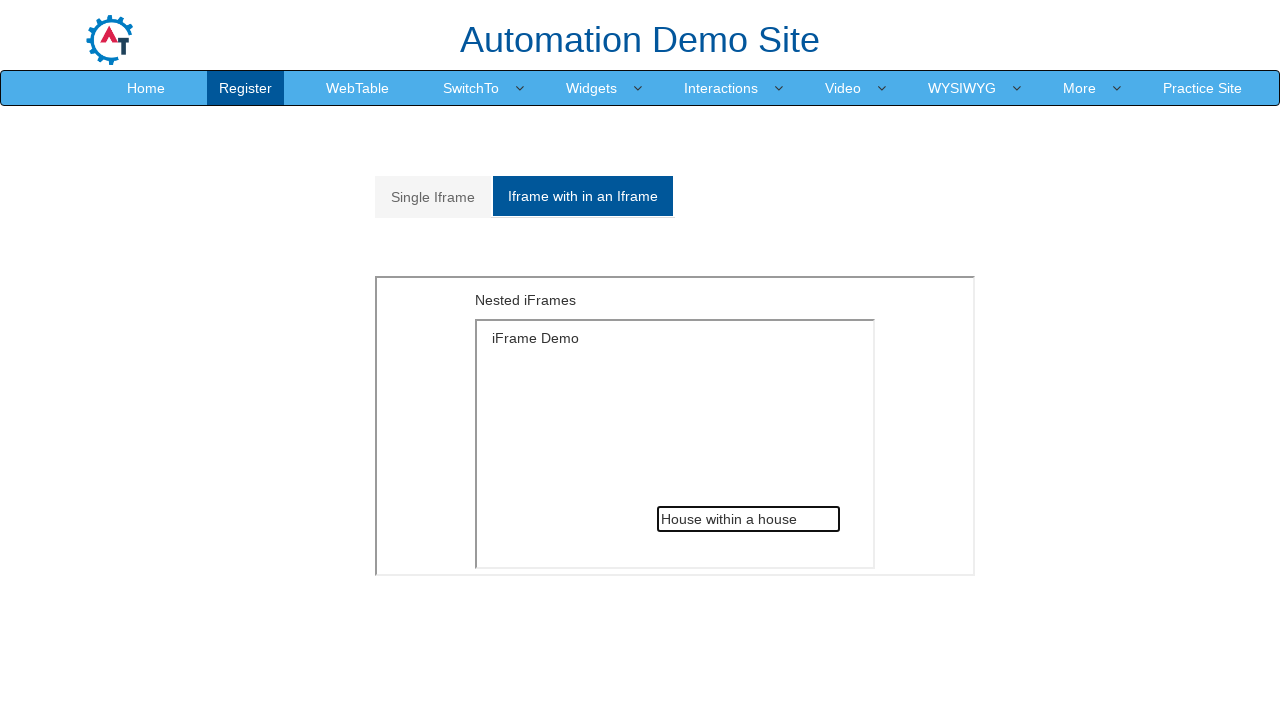

Printed outer frame text: Nested iFrames
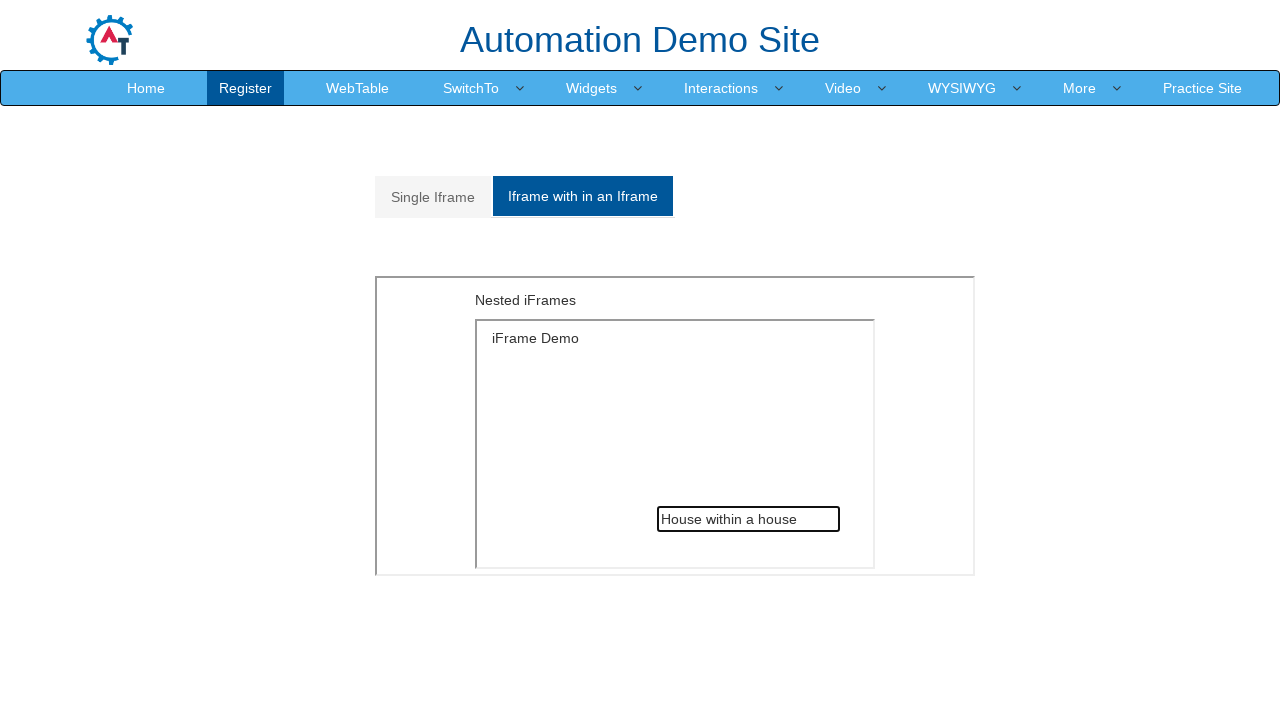

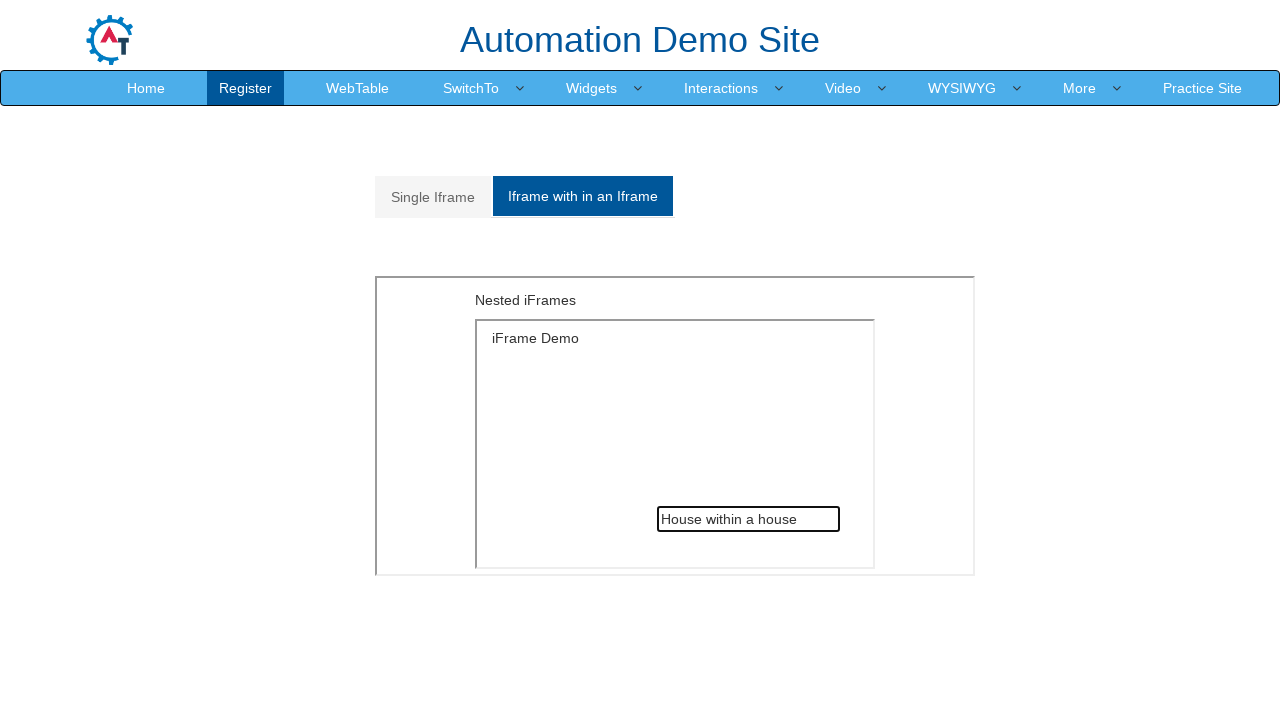